Tests an e-commerce webstore by searching for products, adding them to cart, proceeding to checkout, and applying a promo code

Starting URL: https://rahulshettyacademy.com/seleniumPractise/#/

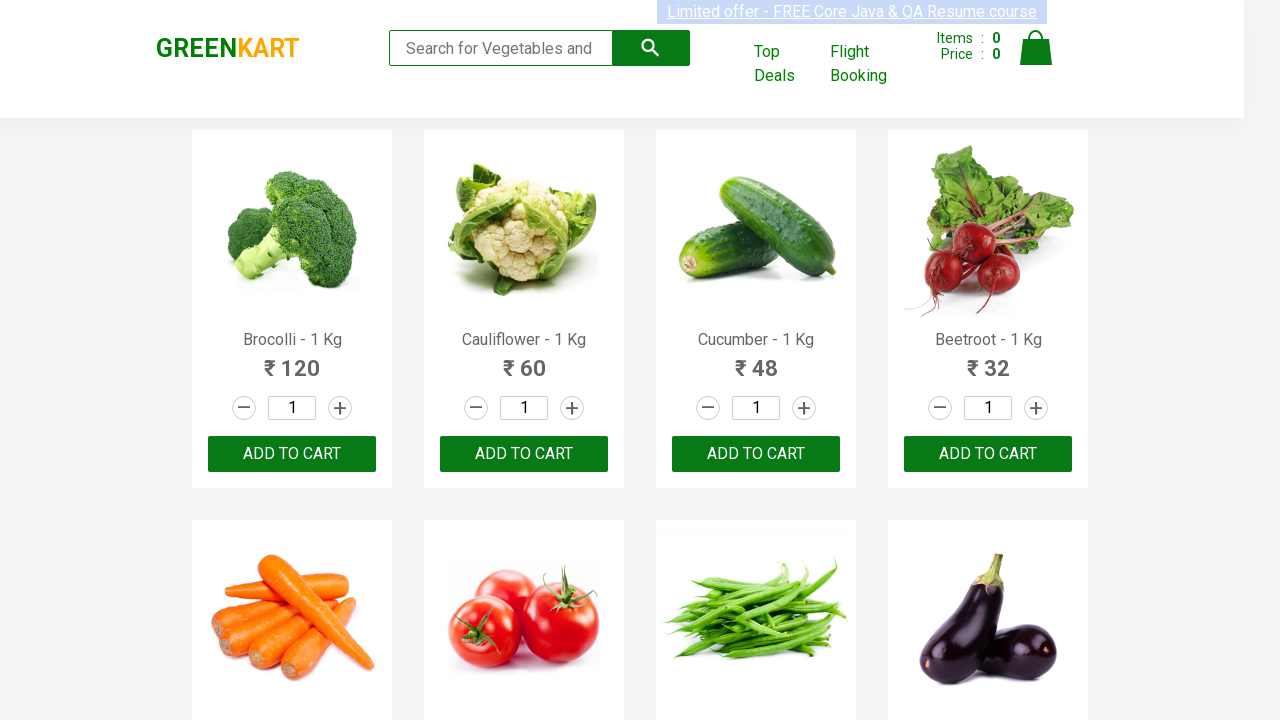

Filled search field with 'berry' on input.search-keyword
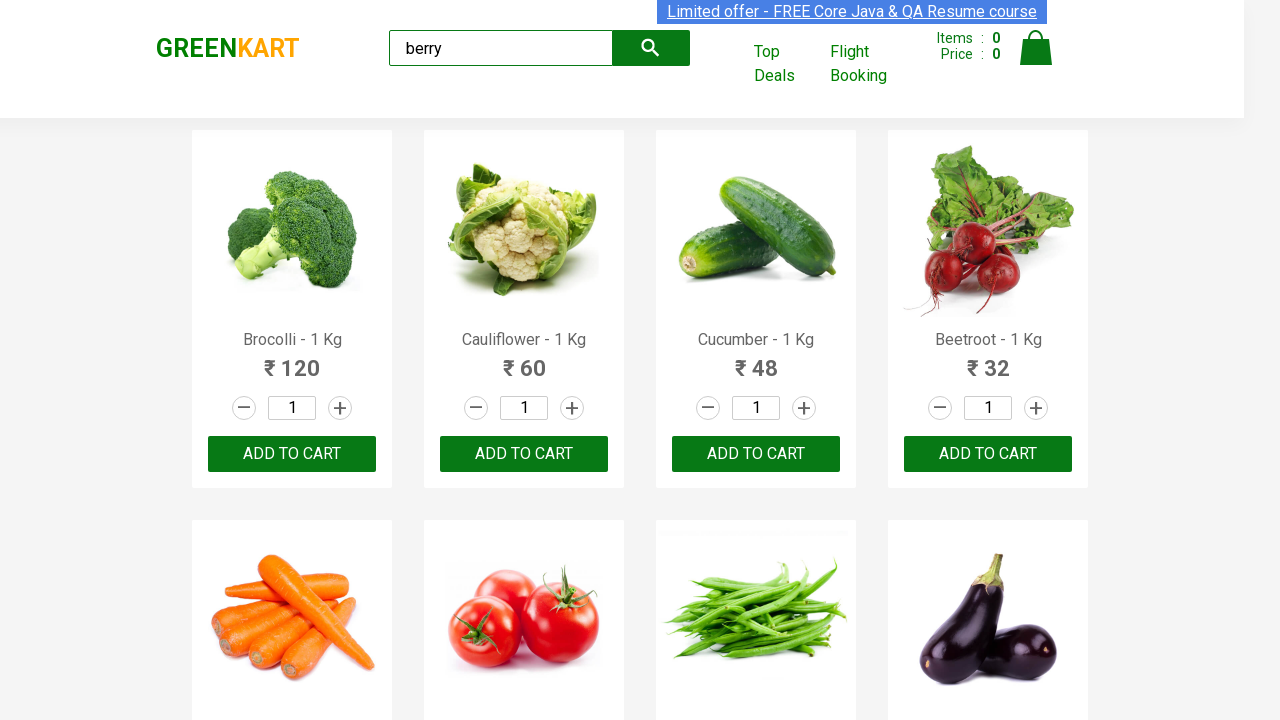

Waited 4 seconds for products to be filtered
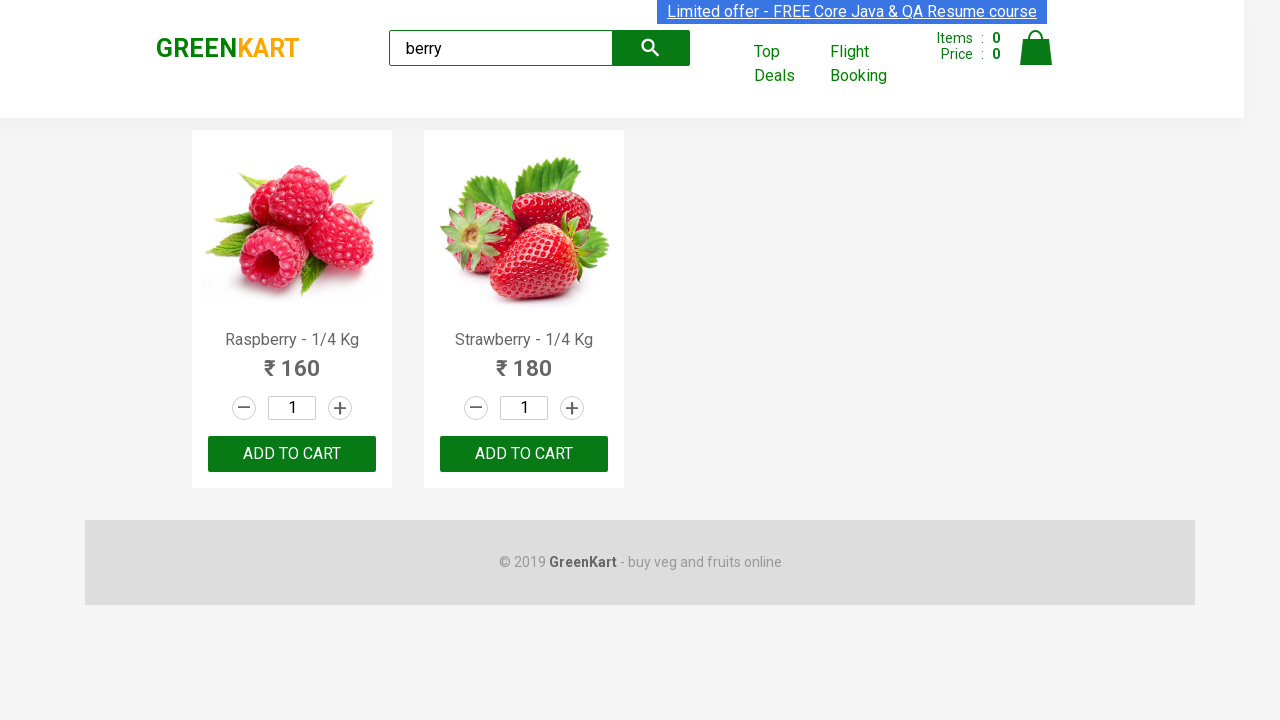

Retrieved all 'Add to Cart' buttons
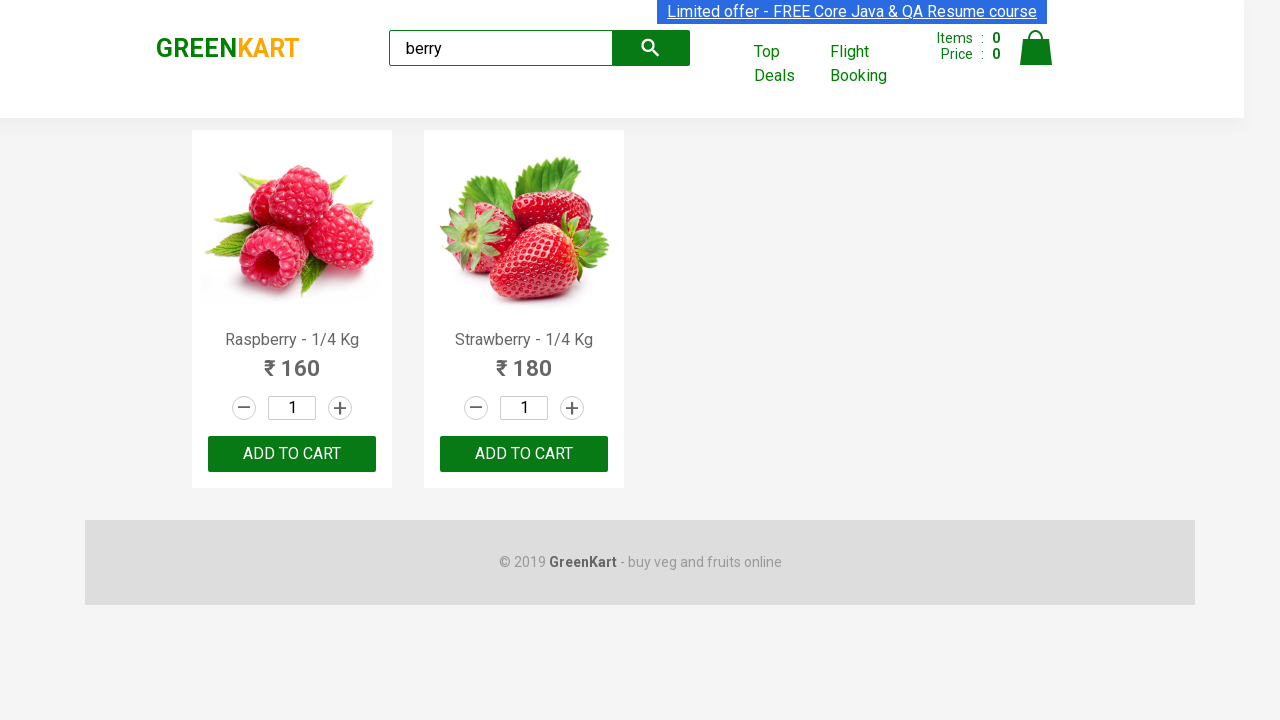

Clicked 'Add to Cart' button for a product at (292, 454) on xpath=//div[@class='product-action']/button >> nth=0
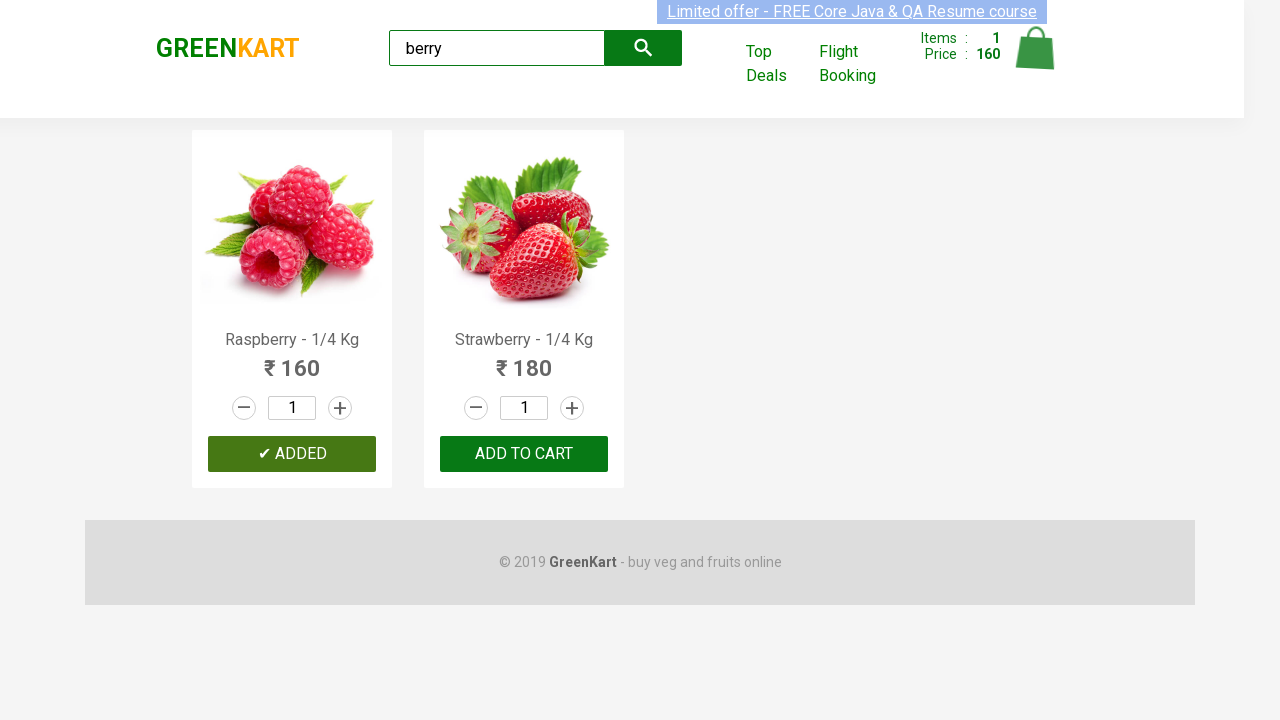

Clicked 'Add to Cart' button for a product at (524, 454) on xpath=//div[@class='product-action']/button >> nth=1
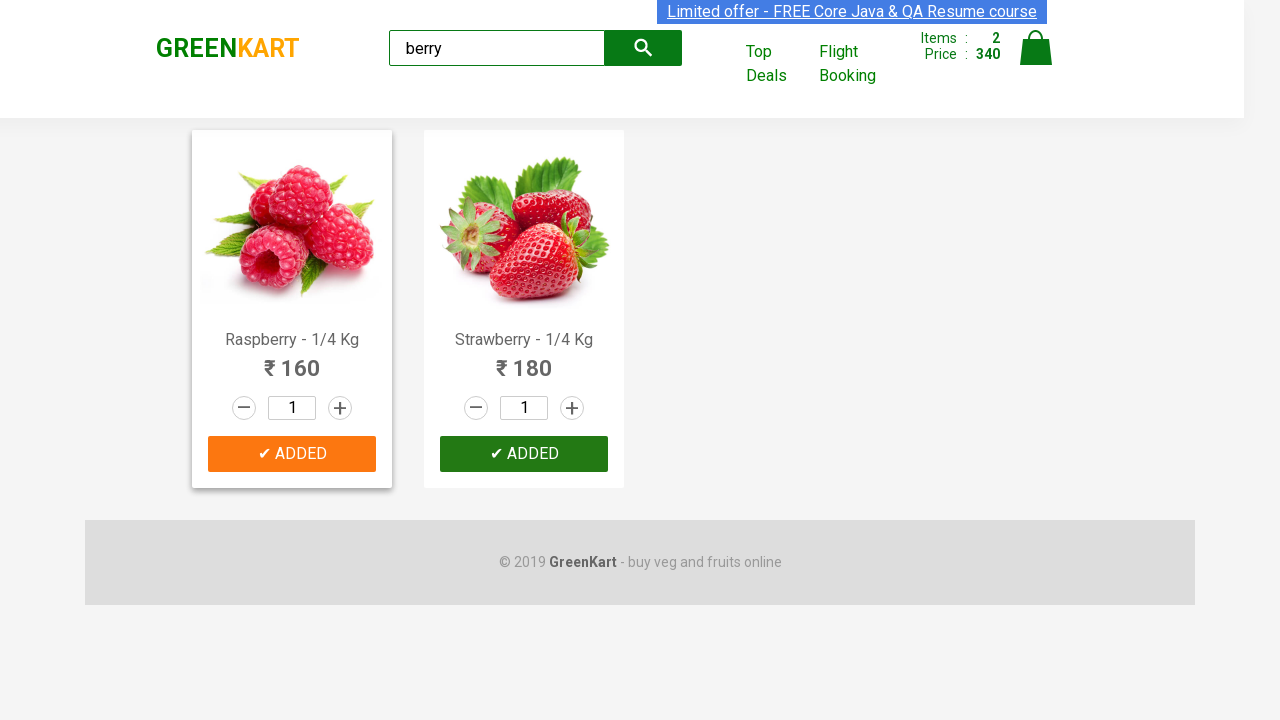

Clicked cart icon to open cart at (1036, 48) on img[alt='Cart']
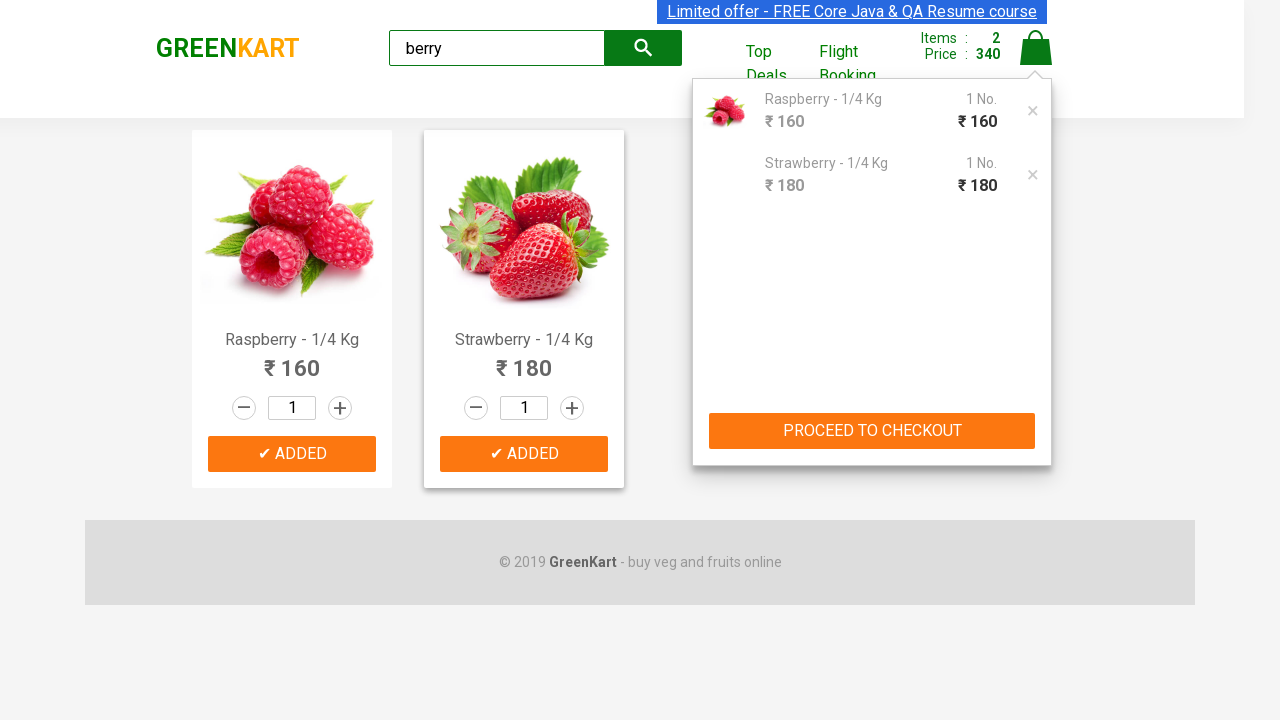

Clicked 'PROCEED TO CHECKOUT' button at (872, 431) on xpath=//button[text()='PROCEED TO CHECKOUT']
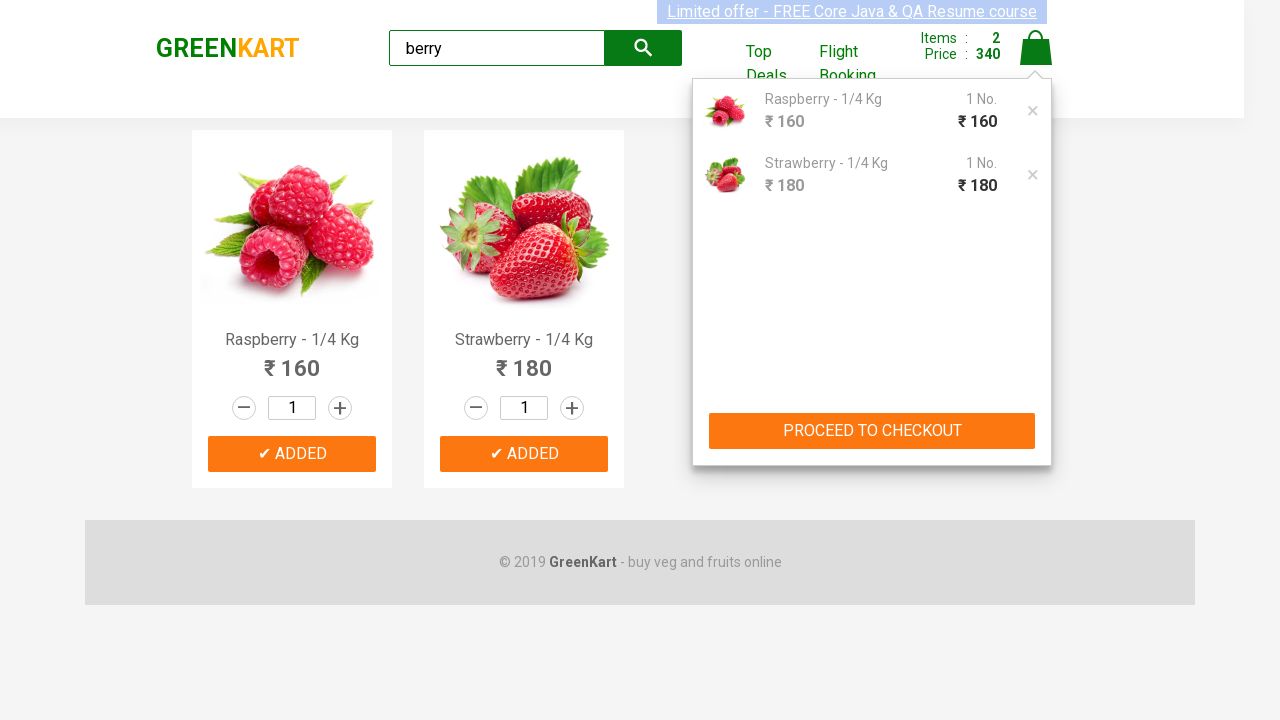

Entered promo code 'rahulshettyacademy' on .promoCode
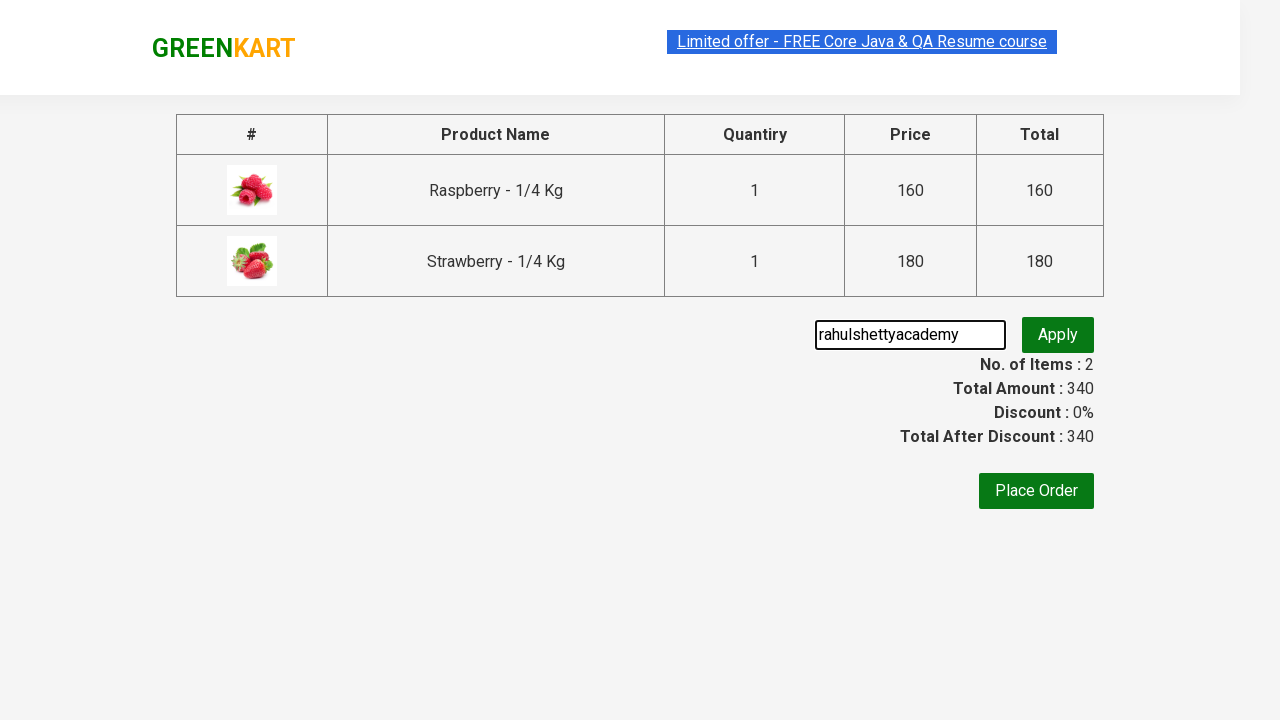

Clicked 'Apply' button for promo code at (1058, 335) on .promoBtn
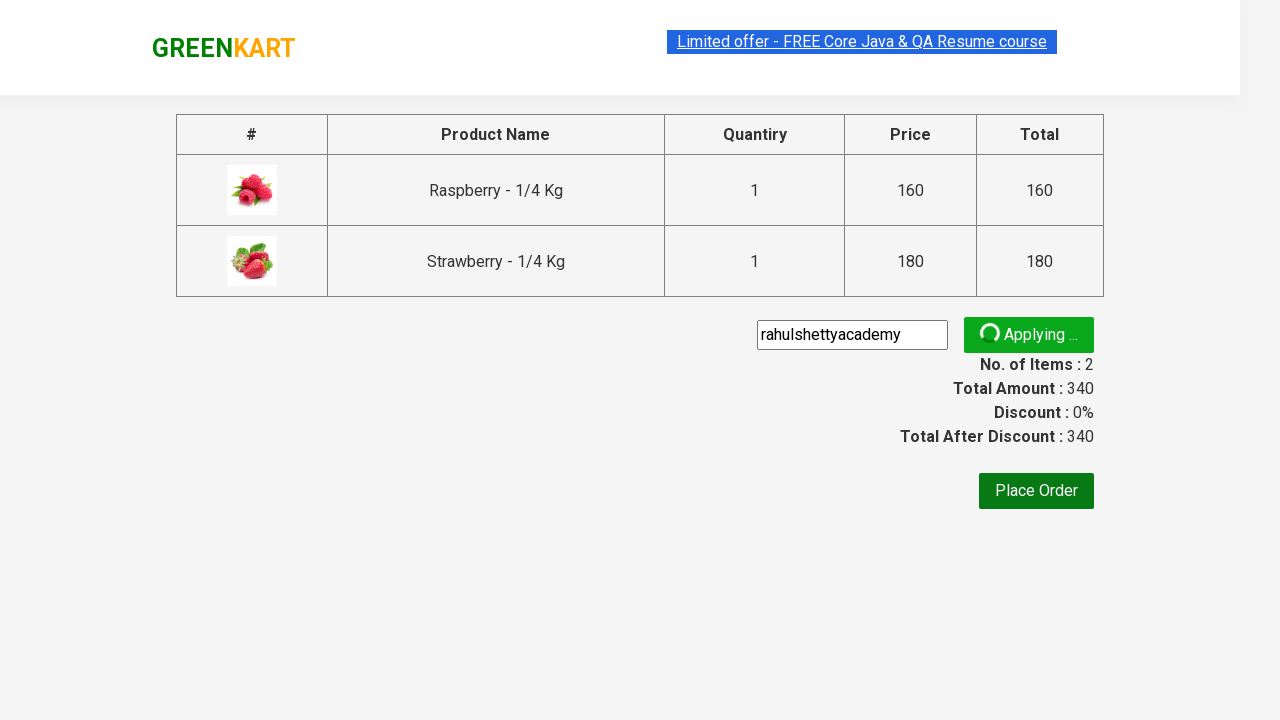

Promo code information appeared on page
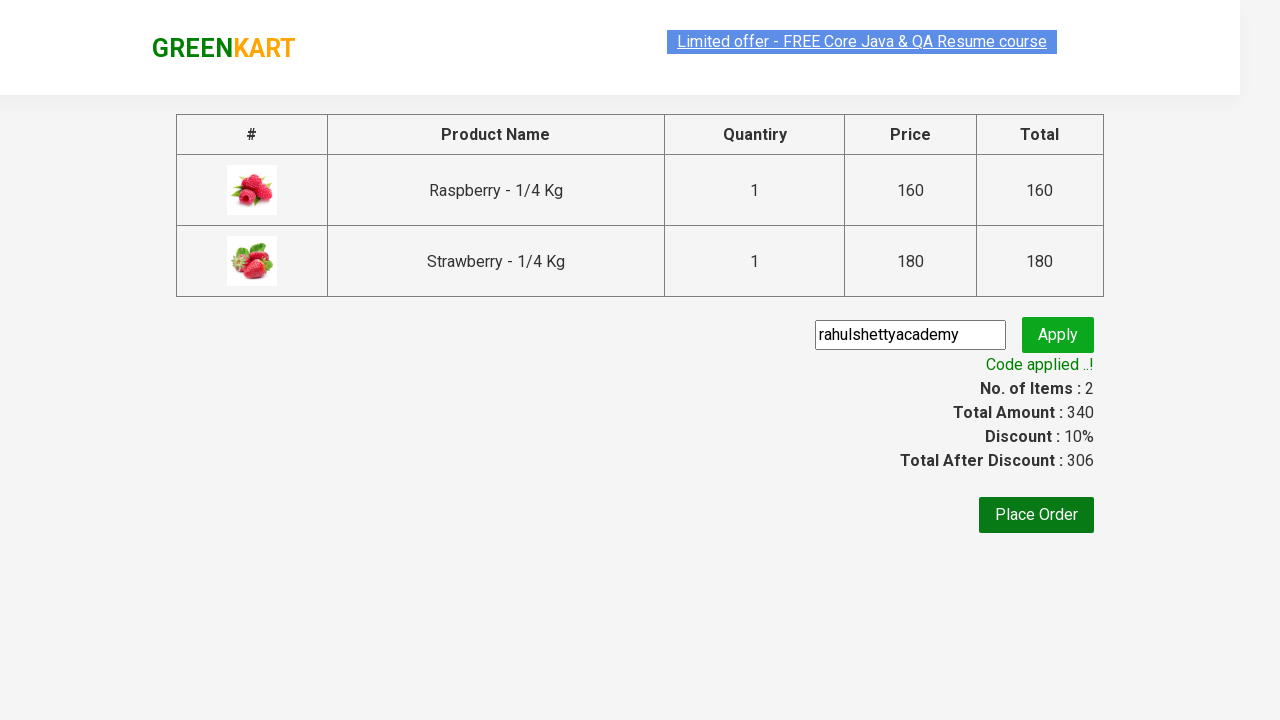

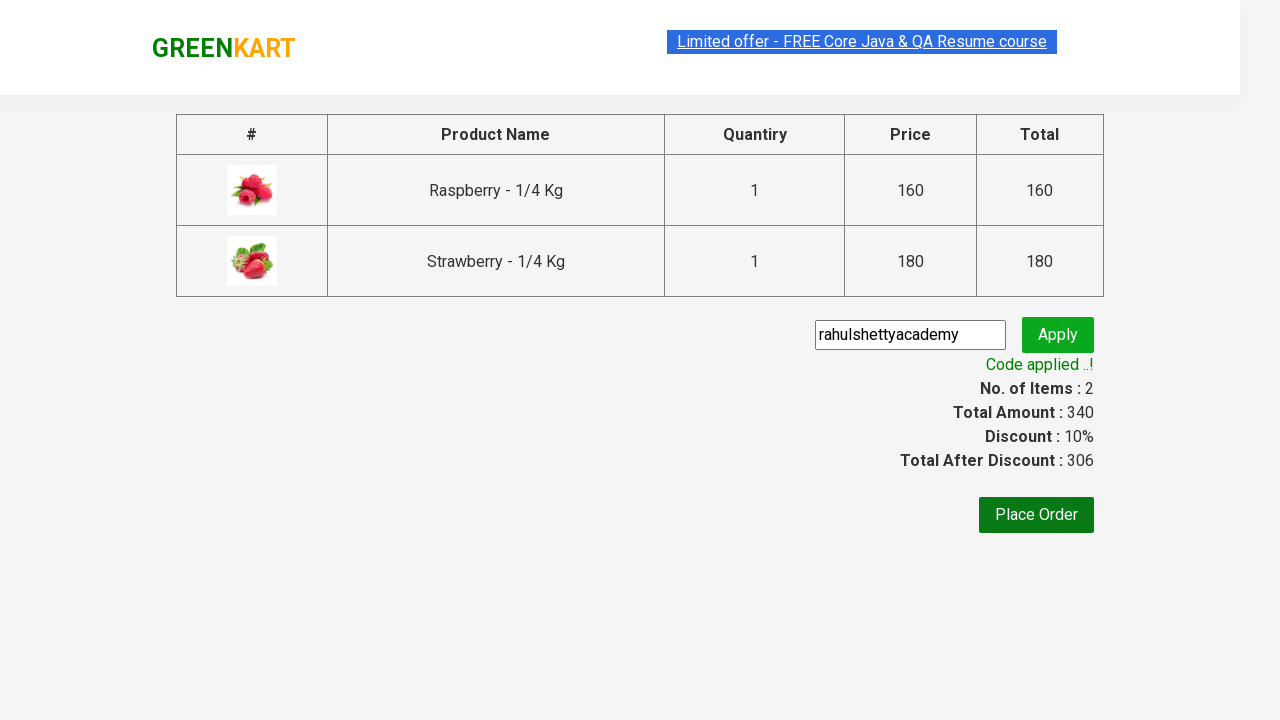